Tests navigation to Elements section and verifies that the right side advertisement is displayed

Starting URL: https://demoqa.com/

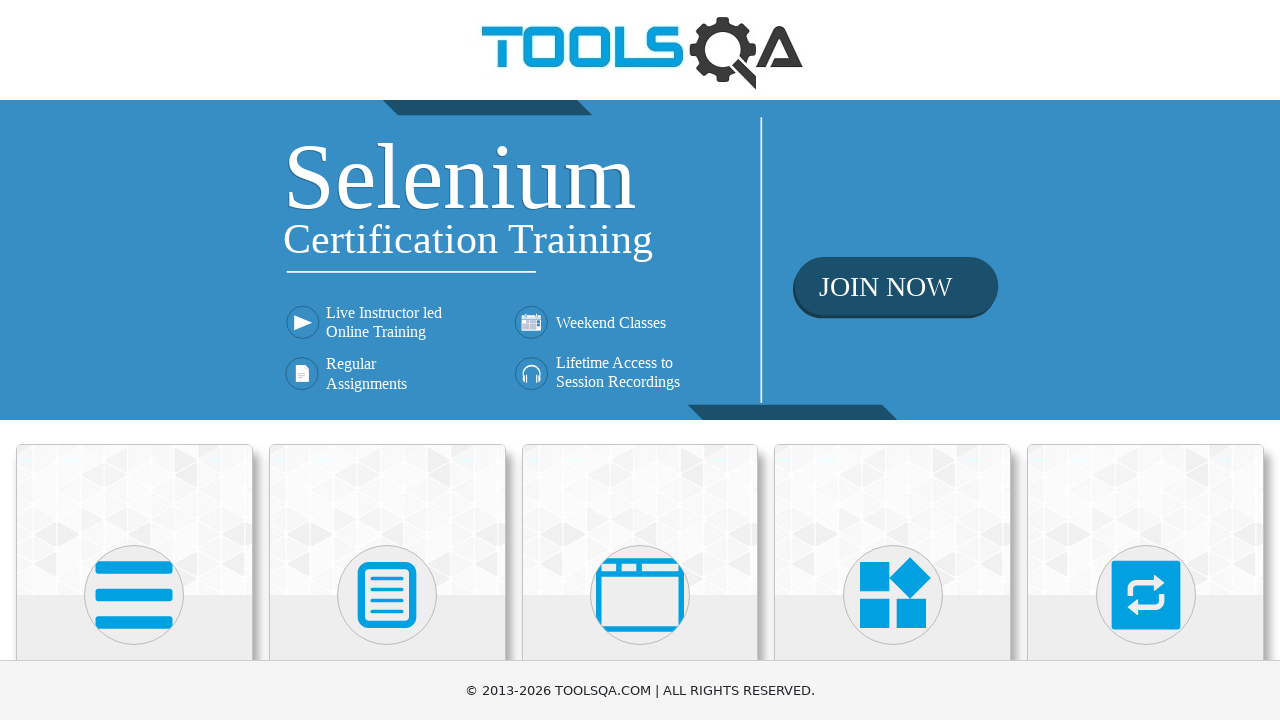

Clicked on Elements section at (134, 360) on xpath=//h5[contains(text(),'Elements')]
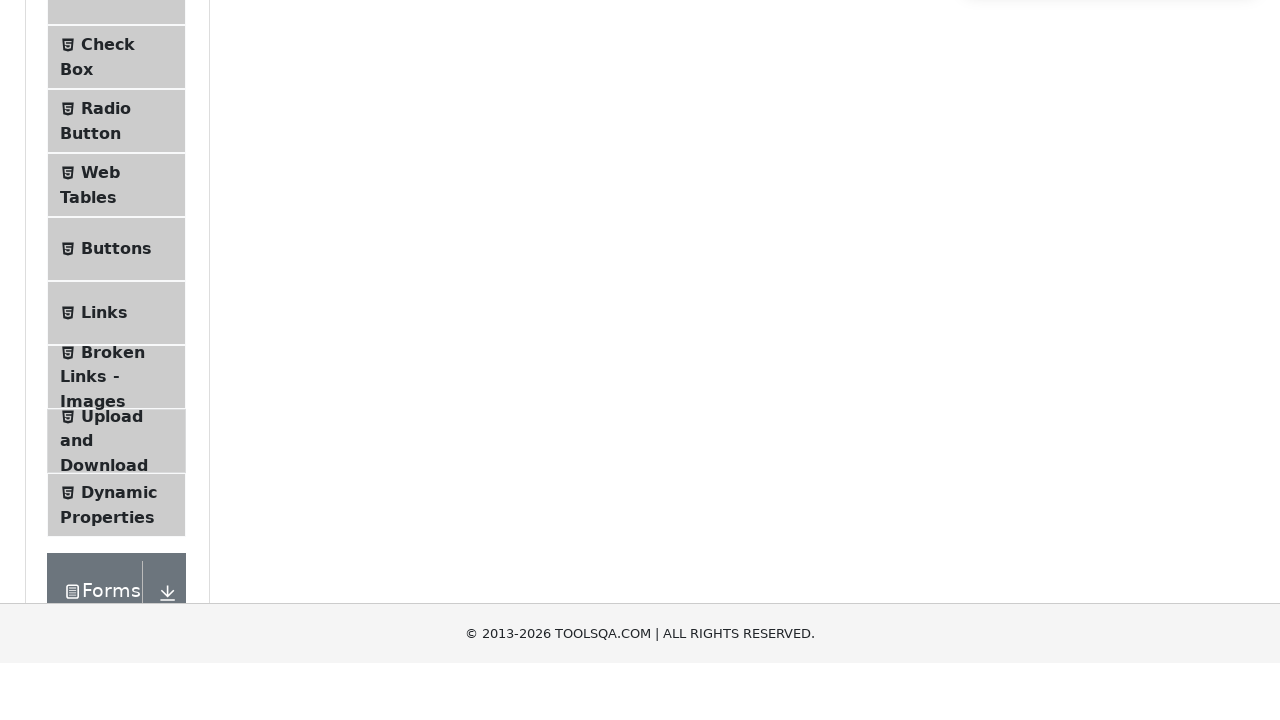

Right side advertisement loaded and is visible
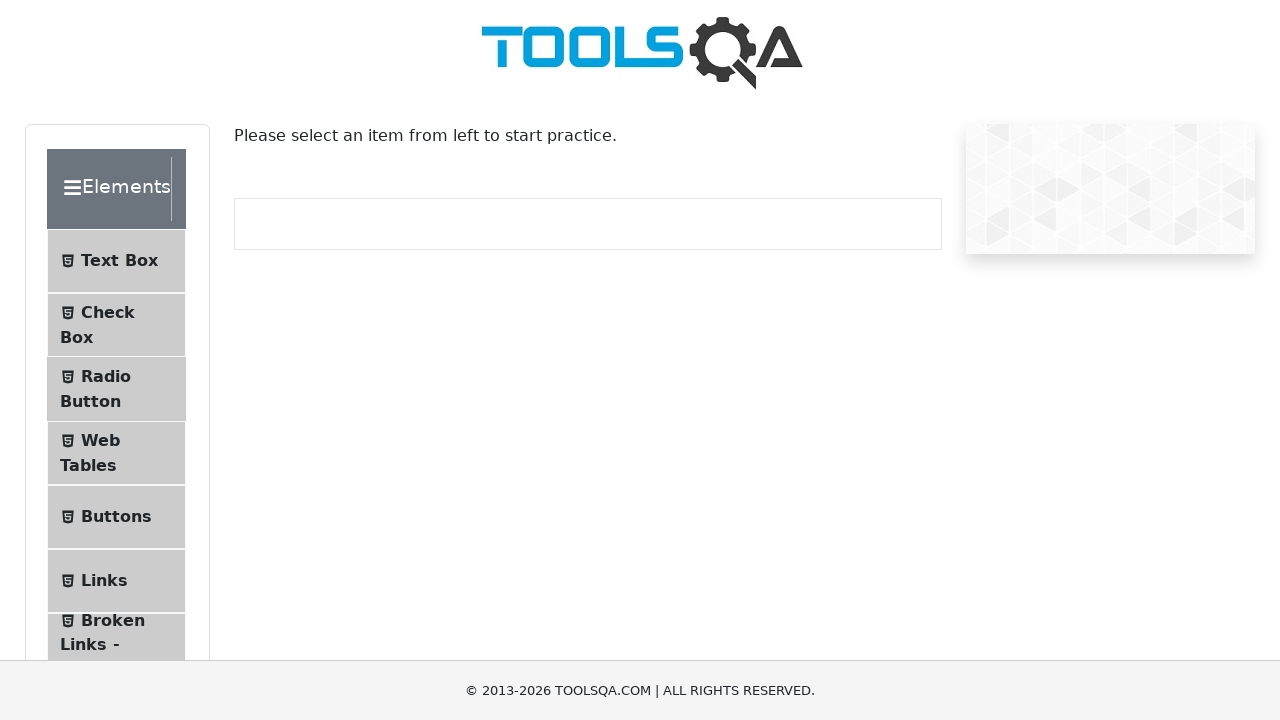

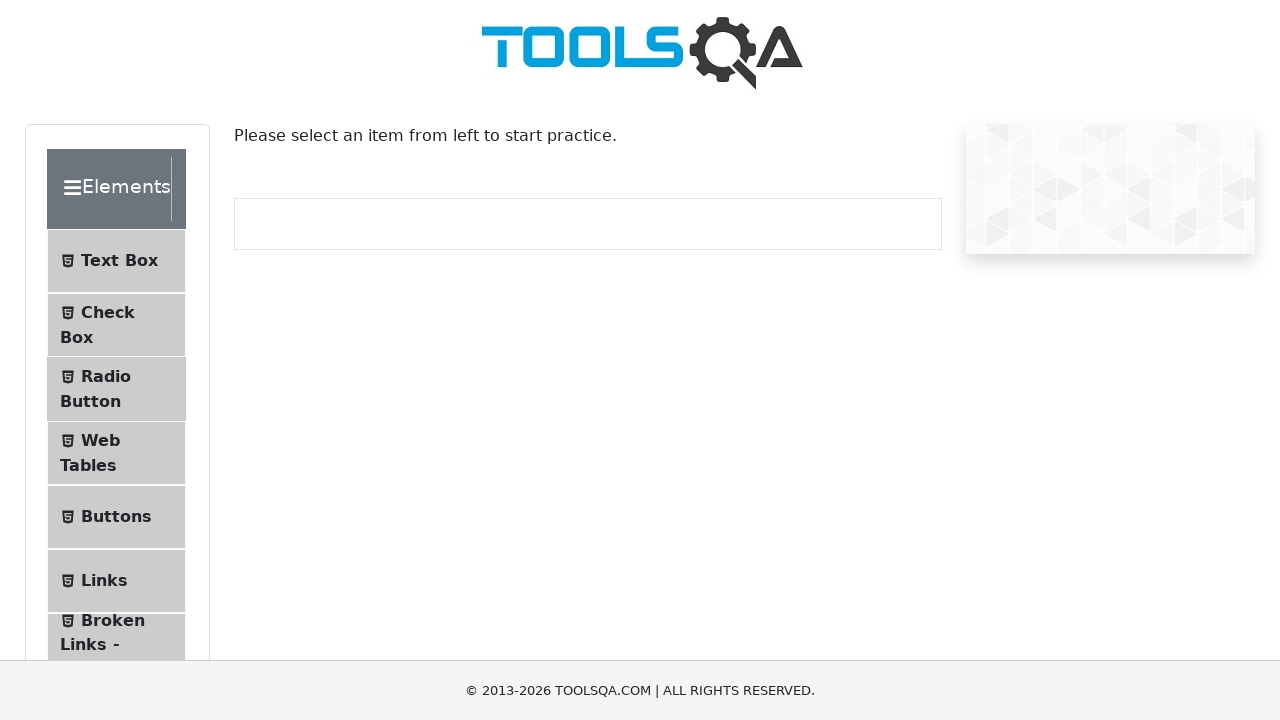